Tests the search functionality on Python.org by entering "pycon" in the search field and submitting the search form, then verifying results are returned.

Starting URL: https://www.python.org

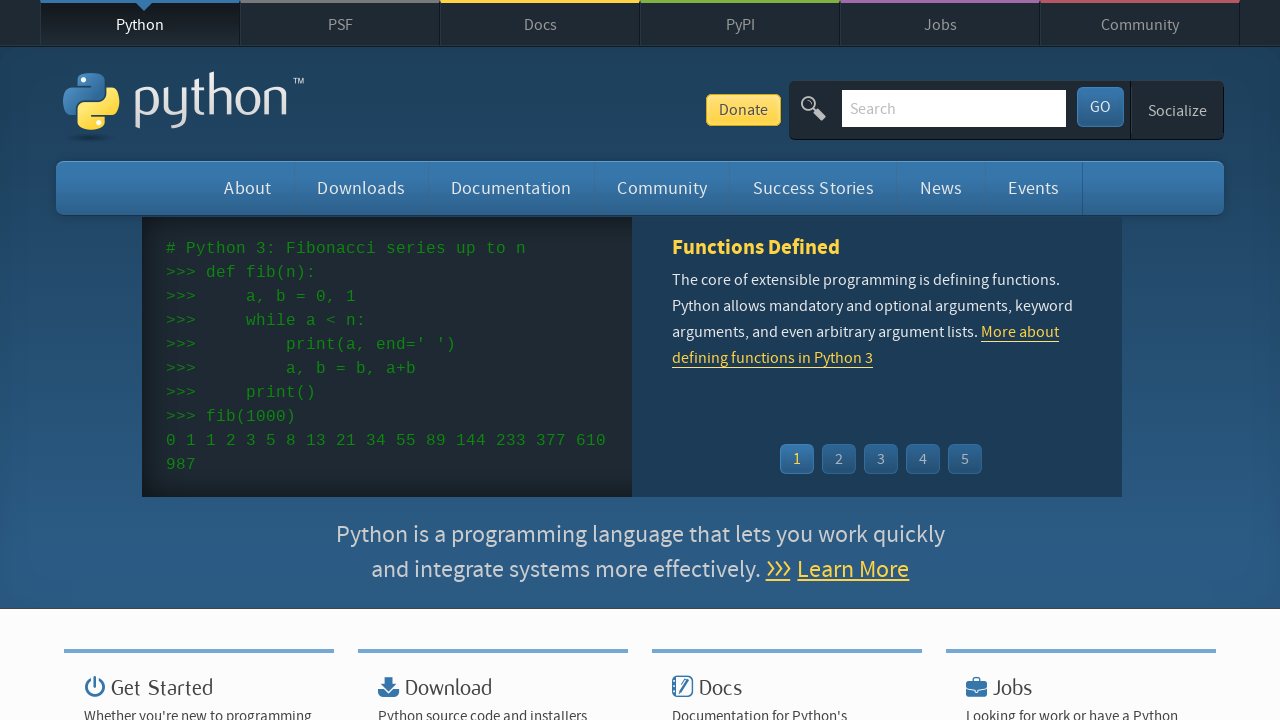

Verified page title contains 'Python'
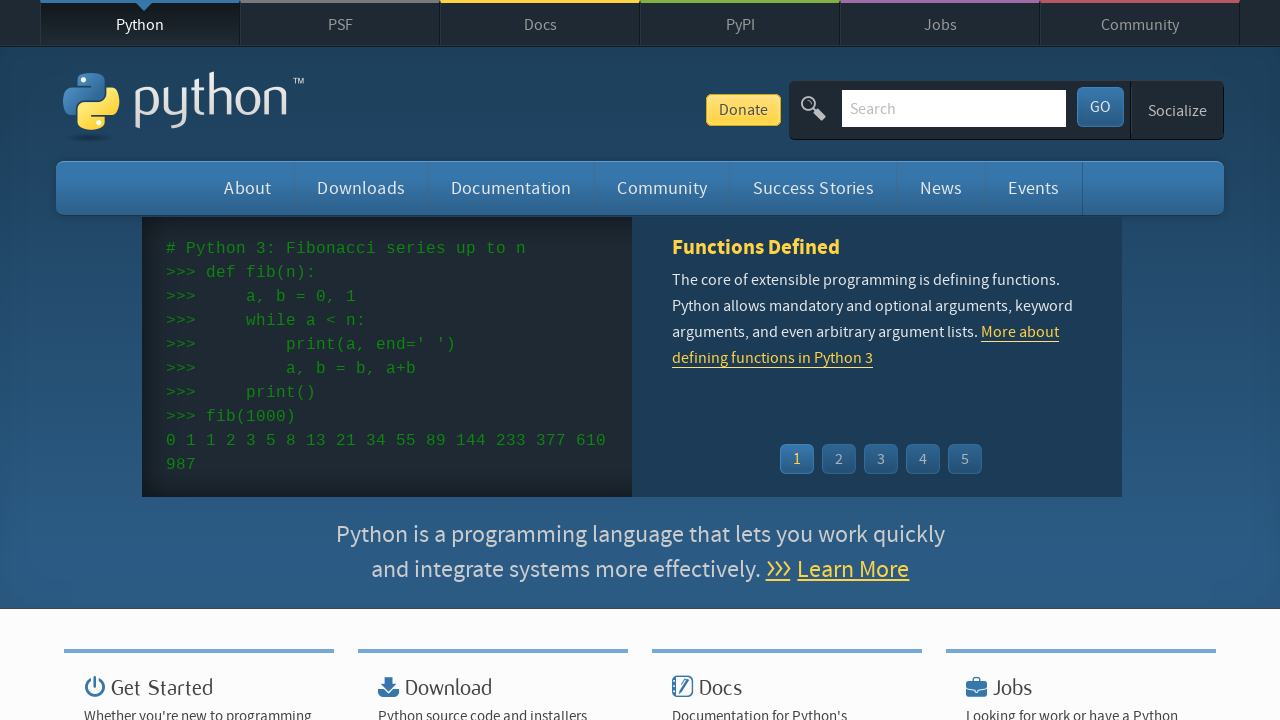

Entered 'pycon' in the search field on #id-search-field
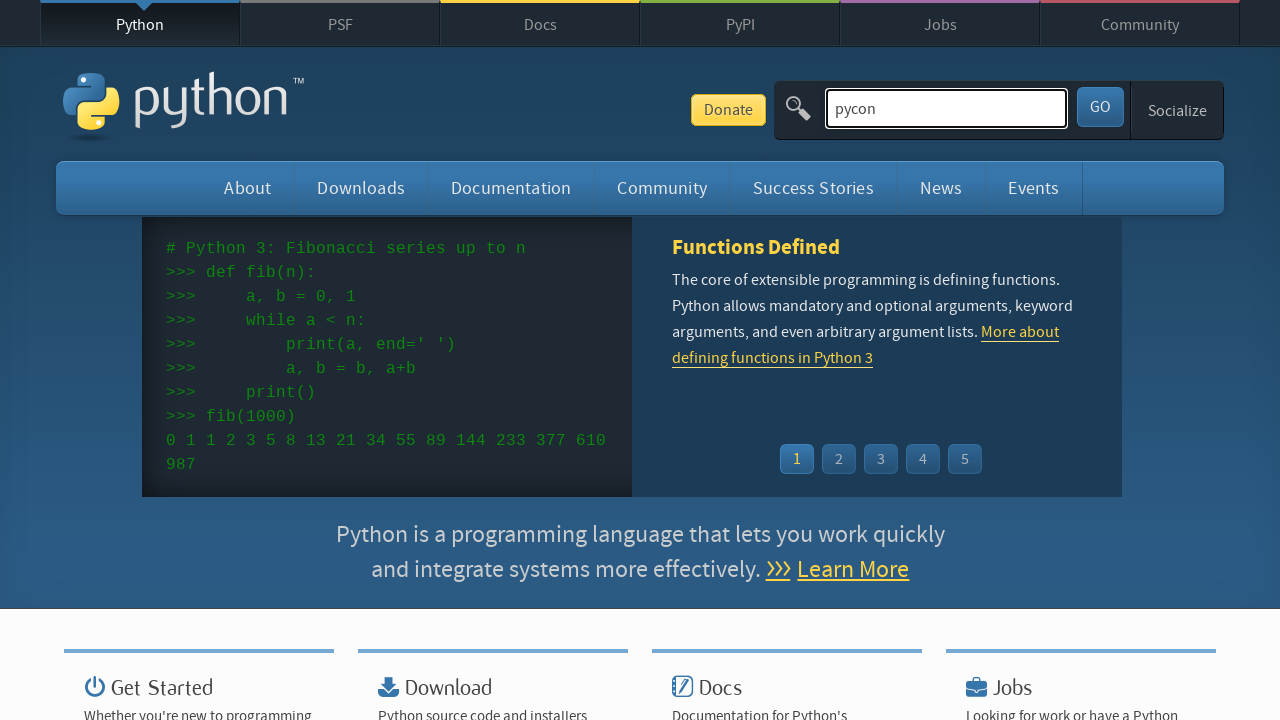

Submitted search by pressing Enter on #id-search-field
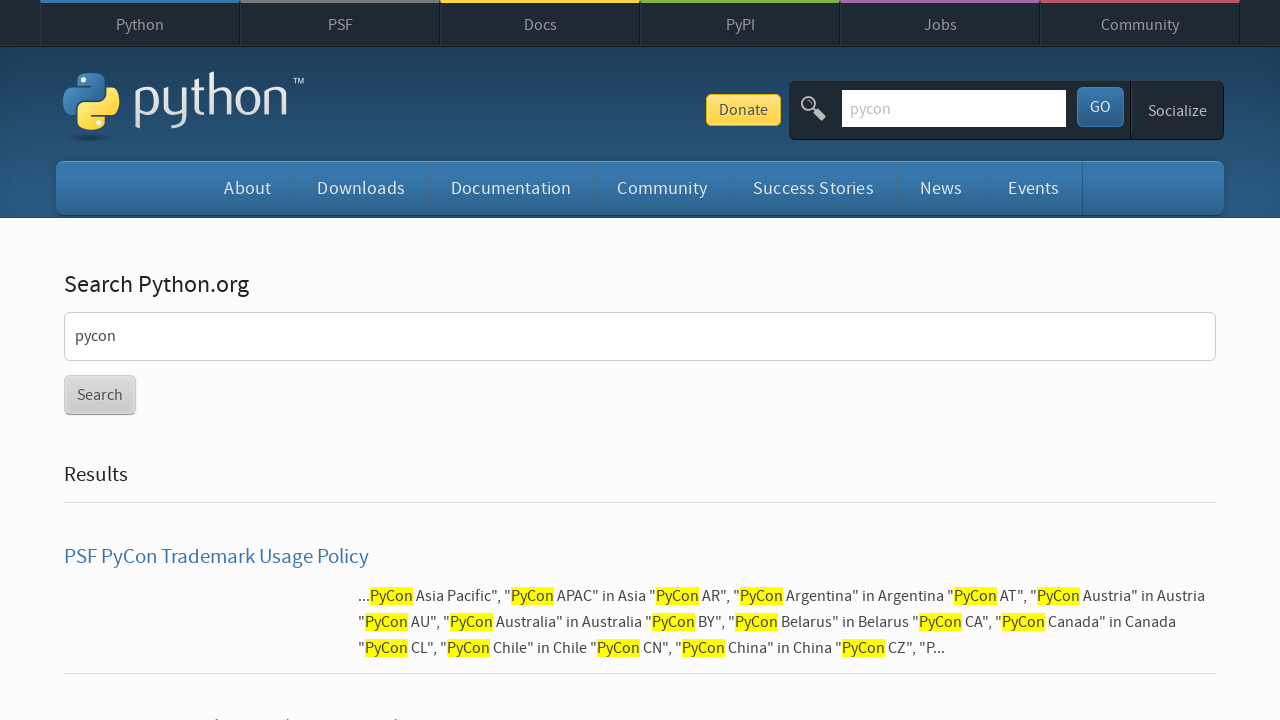

Waited for page to reach network idle state
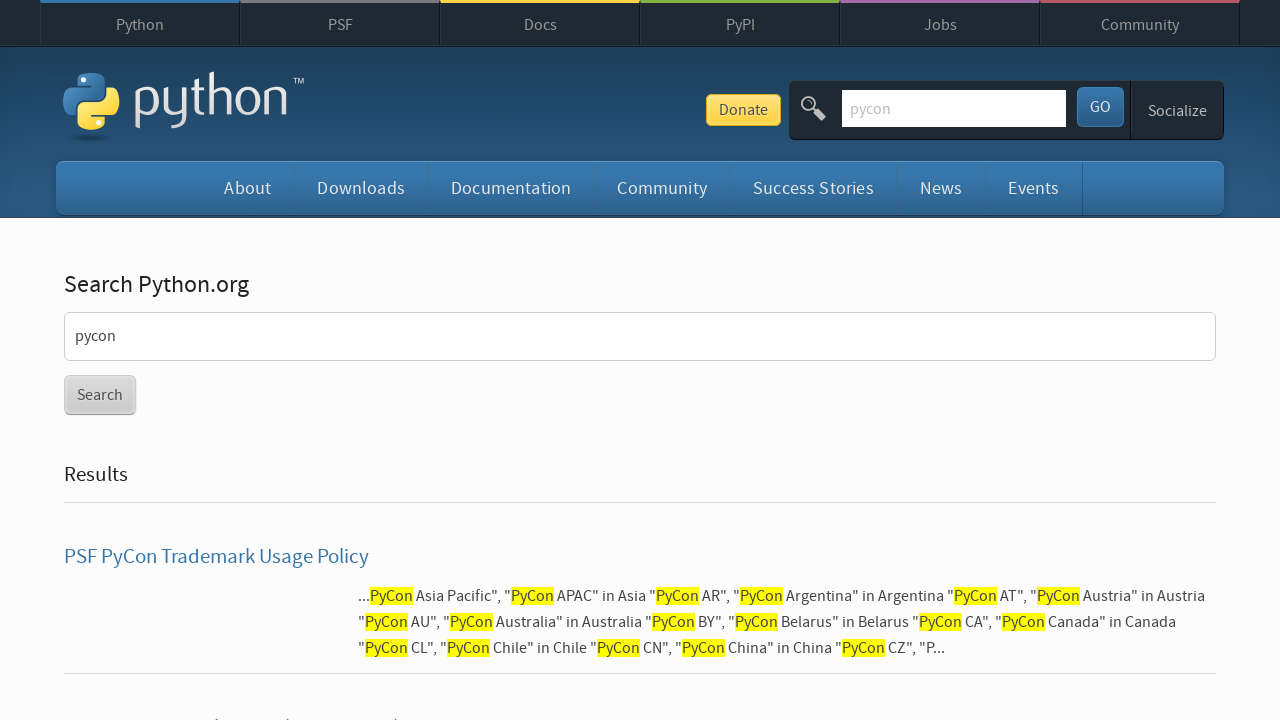

Verified search results were returned (no 'No results found' message)
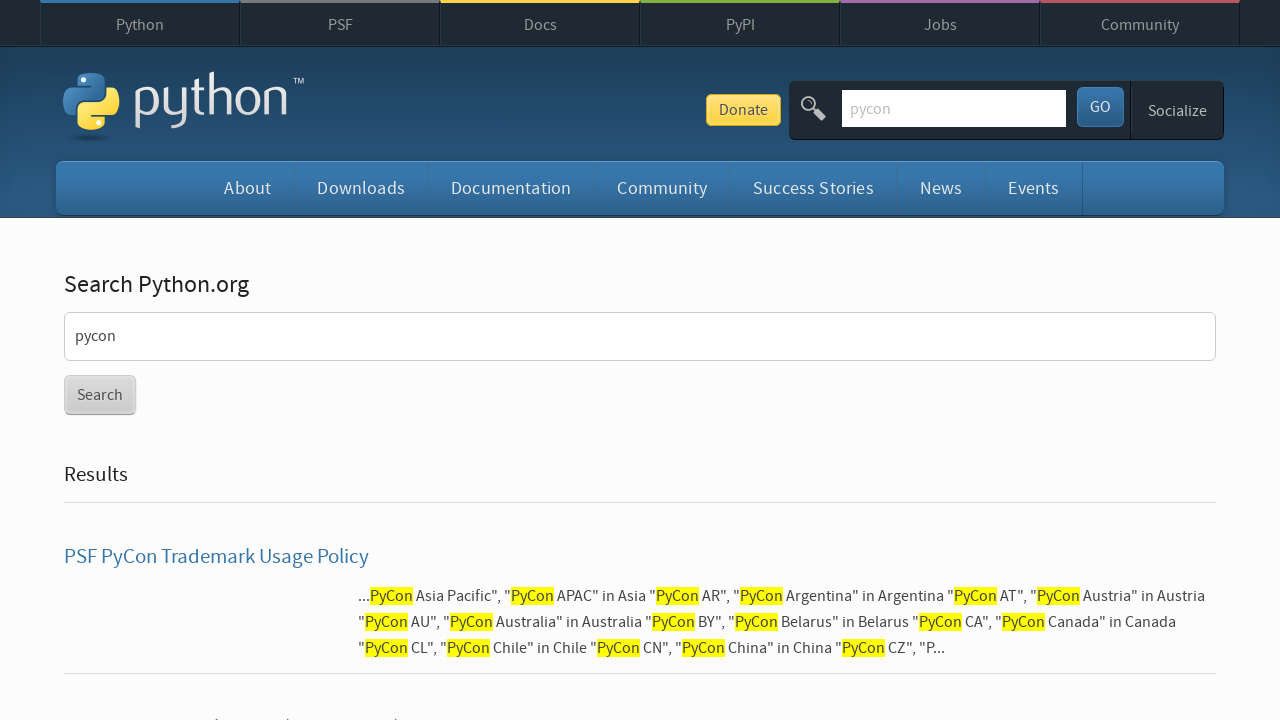

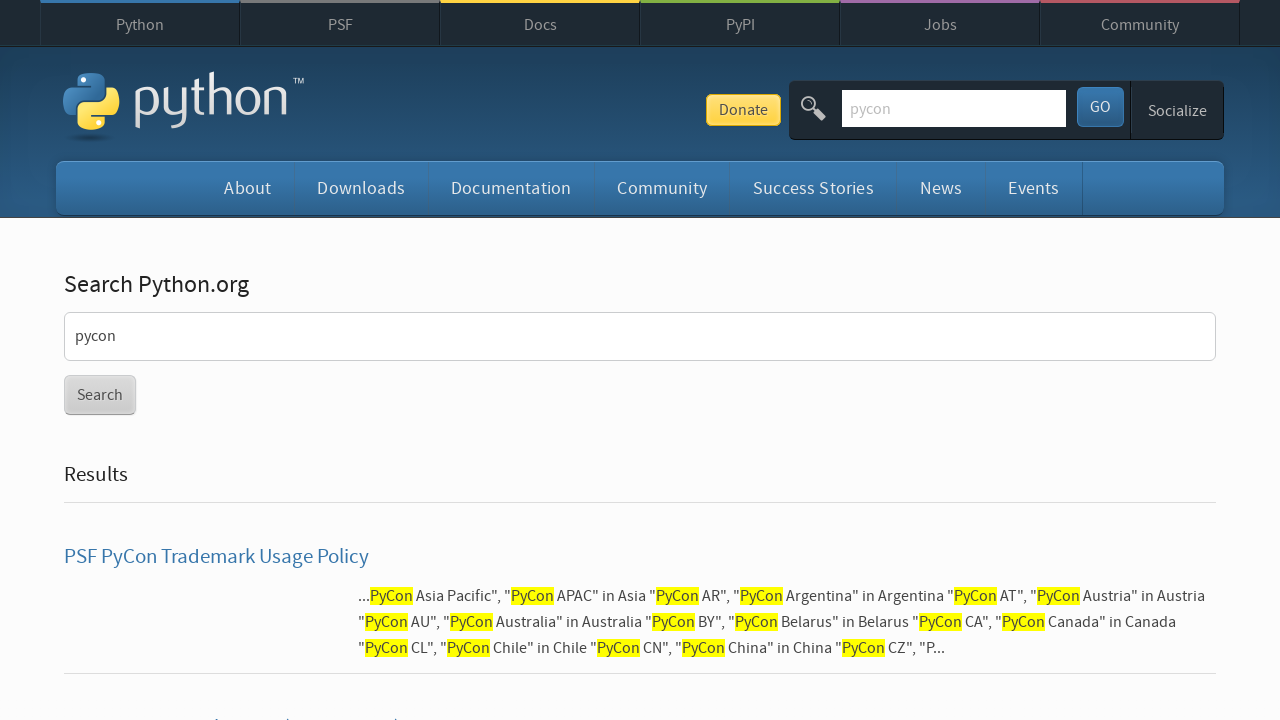